Tests the DemoQA practice form by filling in student registration details including name, email, gender, mobile, date of birth, subjects, address, state and city, then submitting and verifying the modal window displays the correct data.

Starting URL: https://demoqa.com/automation-practice-form

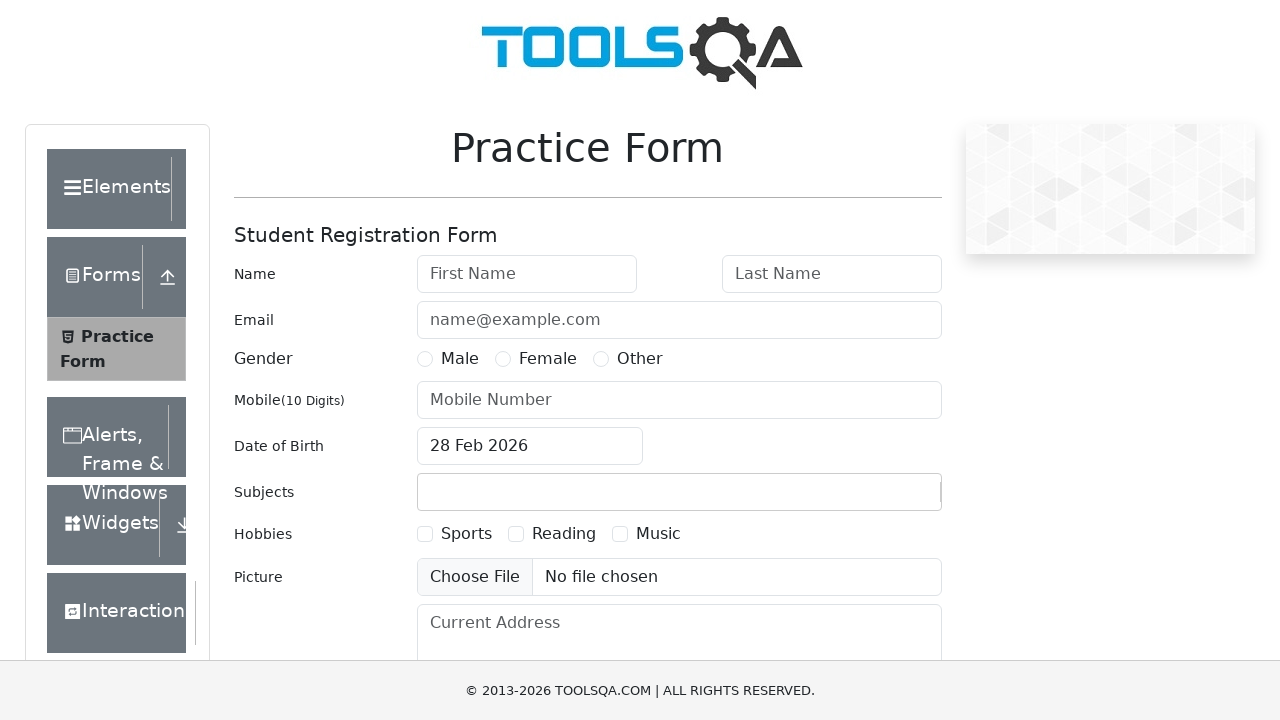

Filled first name field with 'Michael' on #firstName
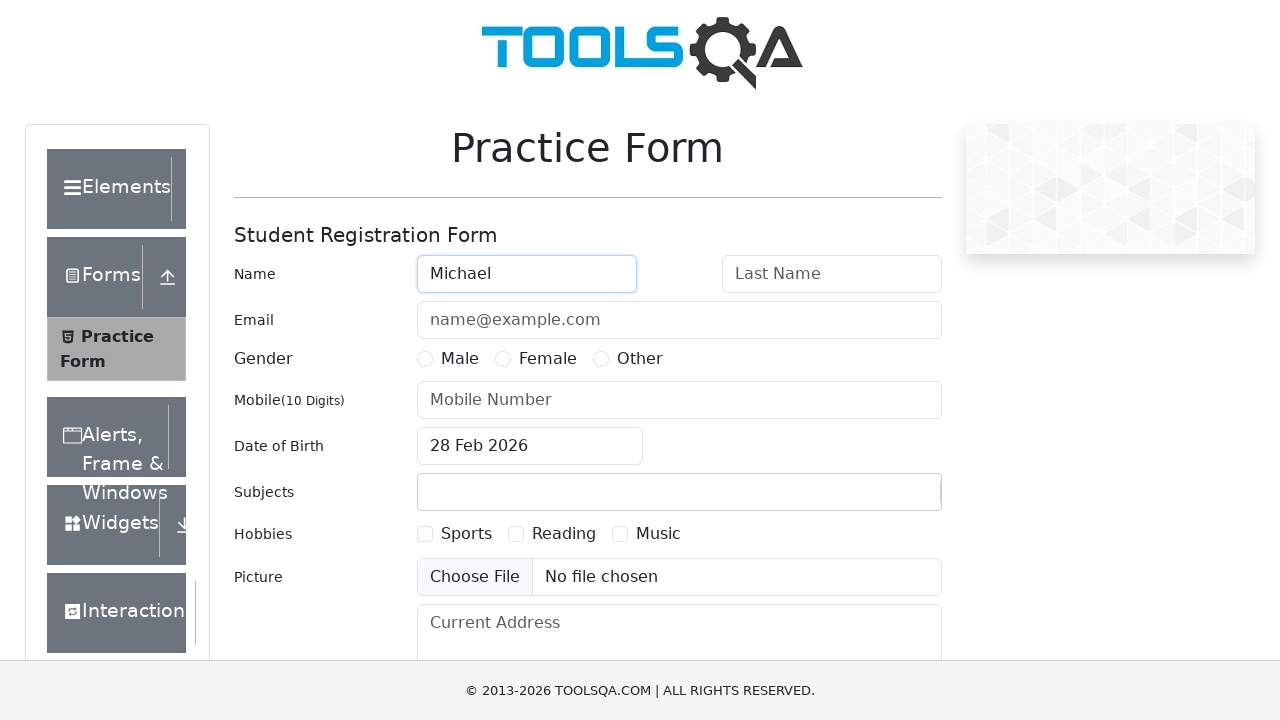

Filled last name field with 'Johnson' on #lastName
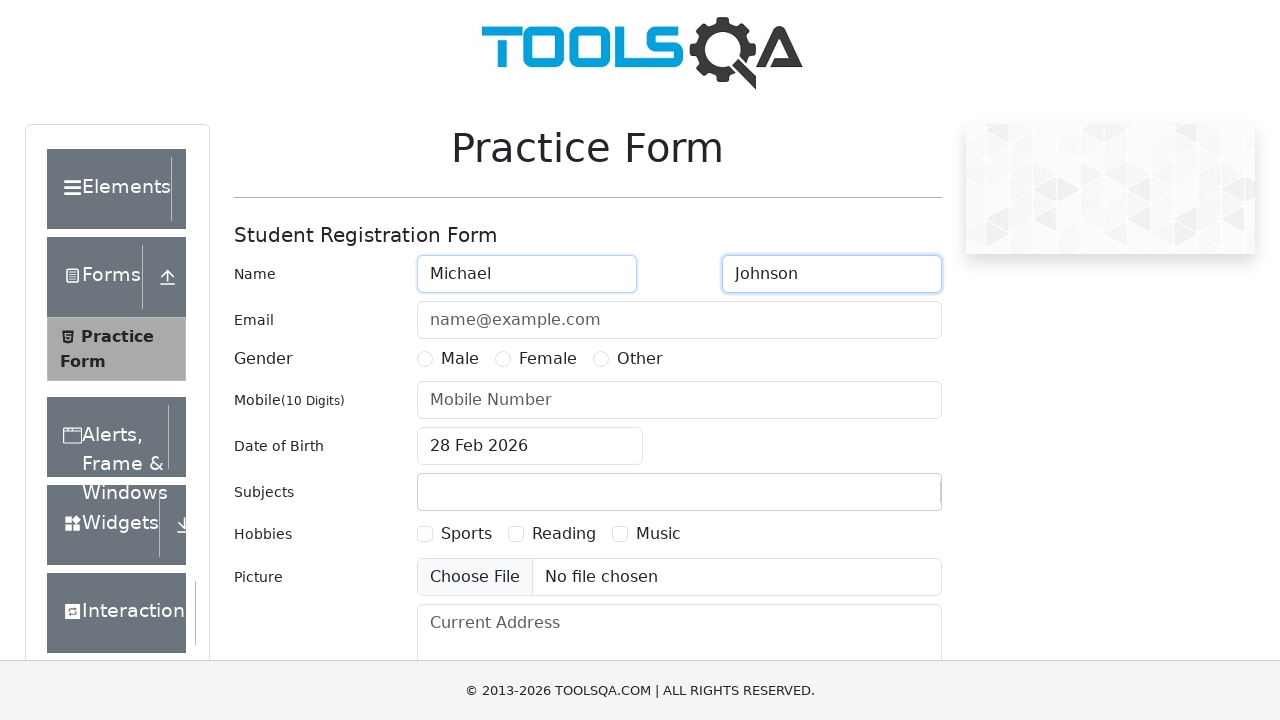

Filled email field with 'michael.johnson@example.com' on #userEmail
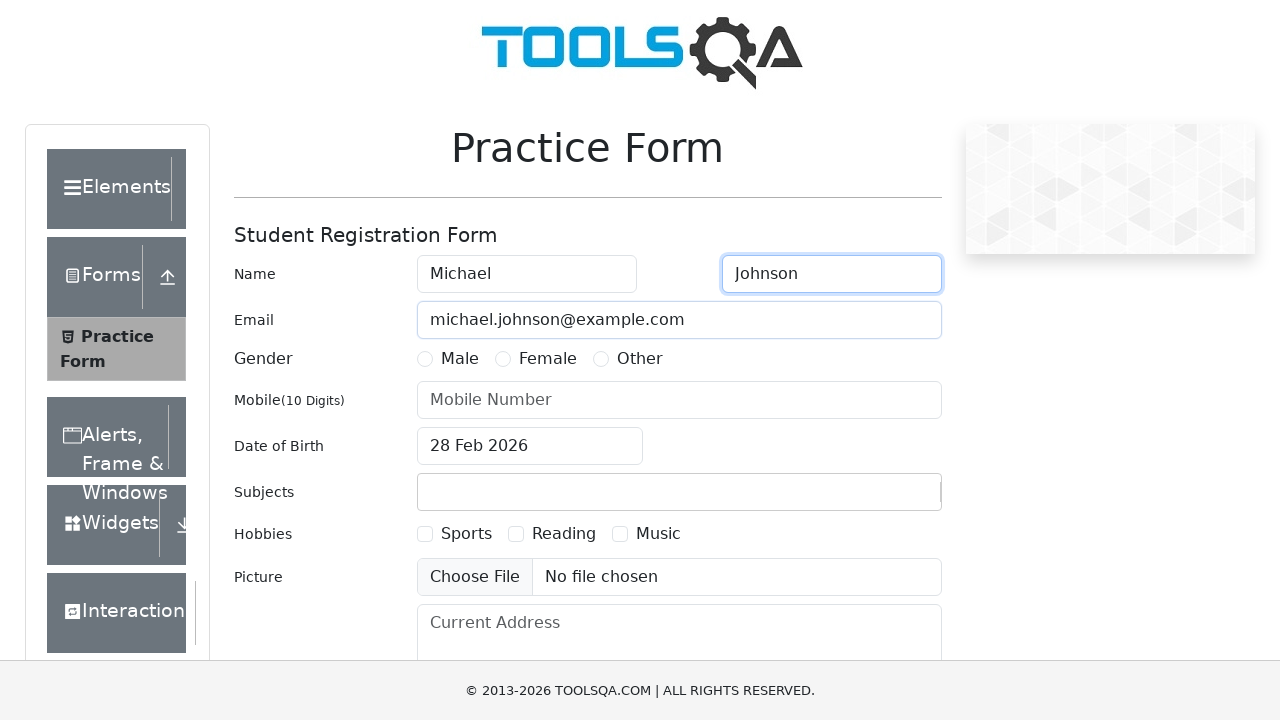

Selected Male gender radio button at (460, 359) on label[for='gender-radio-1']
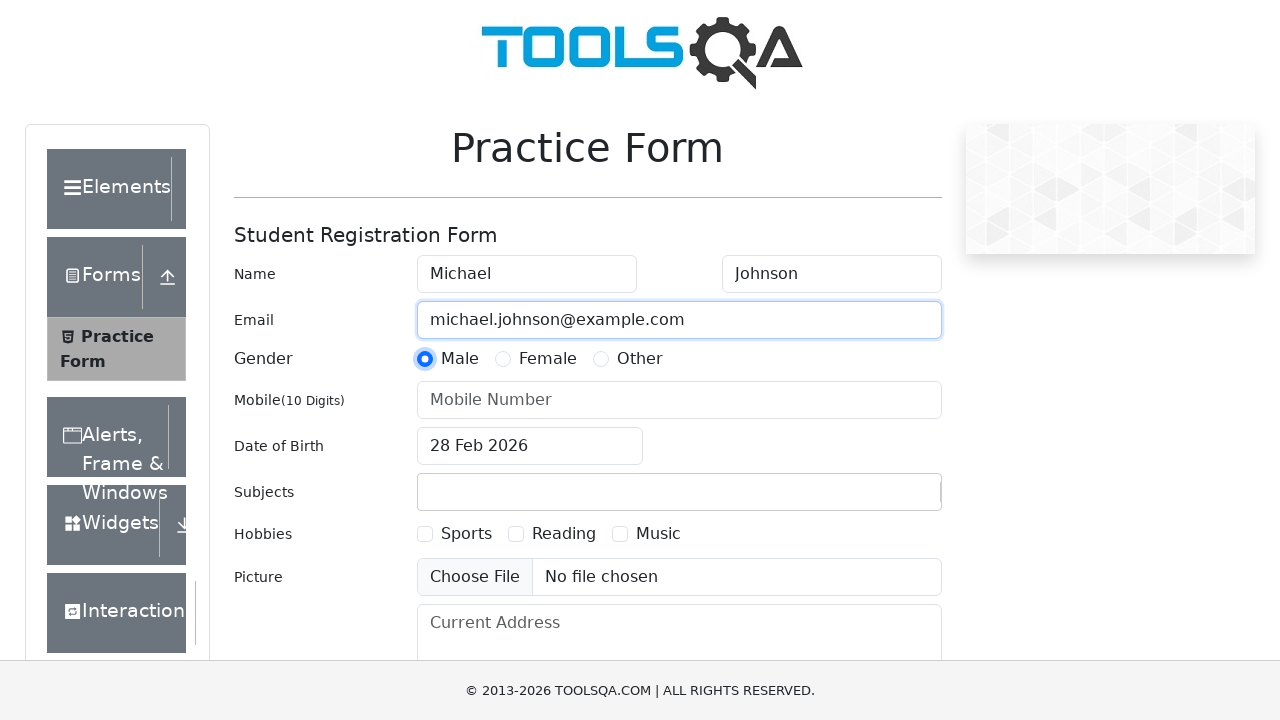

Filled mobile number field with '9876543210' on #userNumber
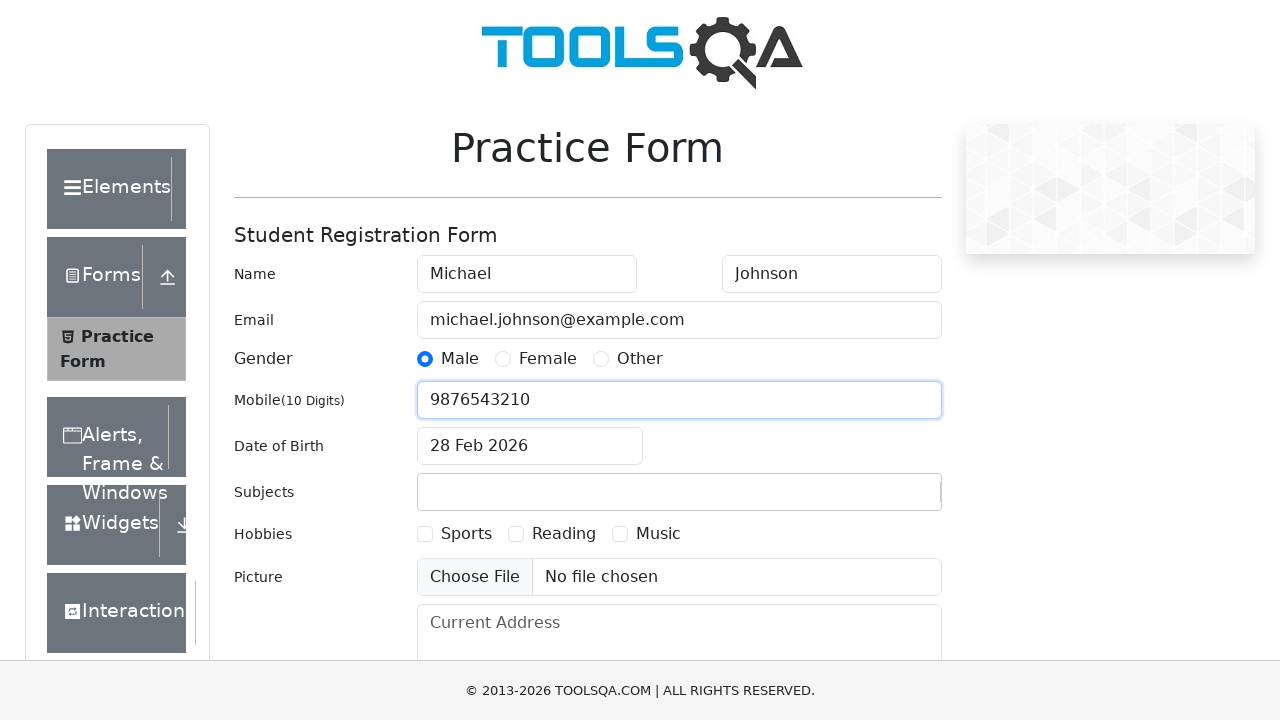

Clicked date of birth input field at (530, 446) on #dateOfBirthInput
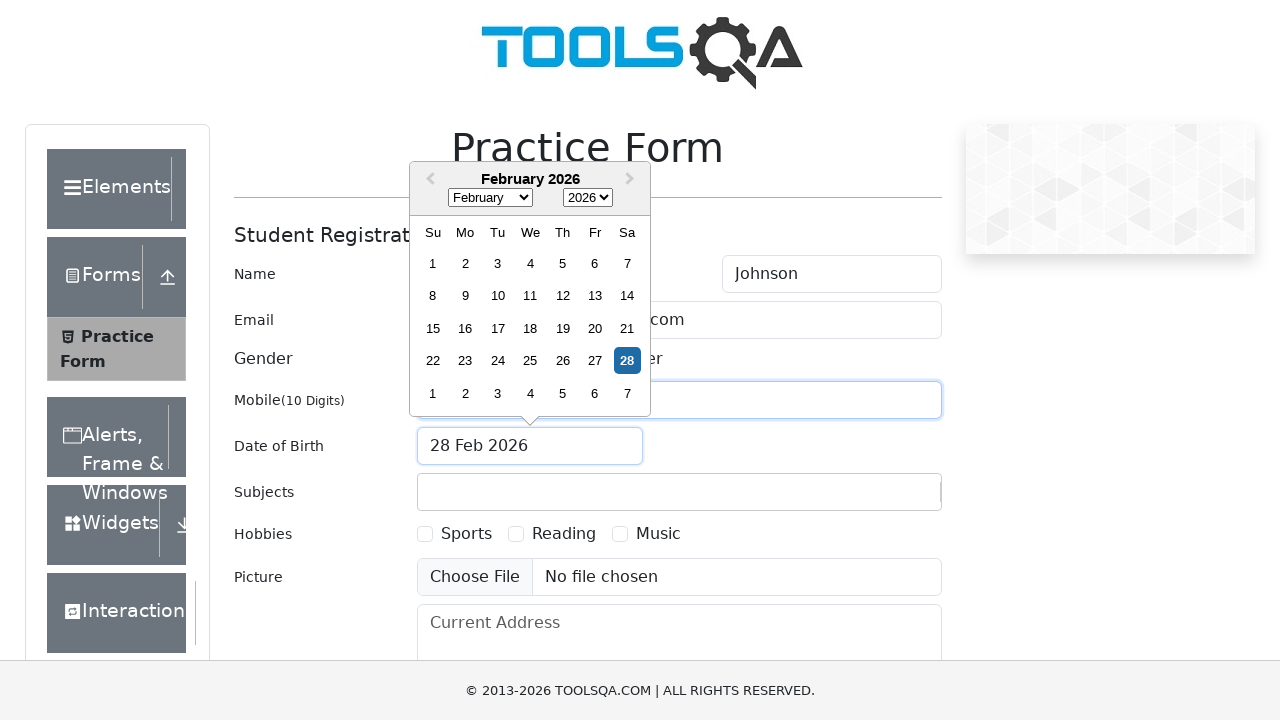

Selected today's date from date picker at (627, 361) on .react-datepicker__day--today
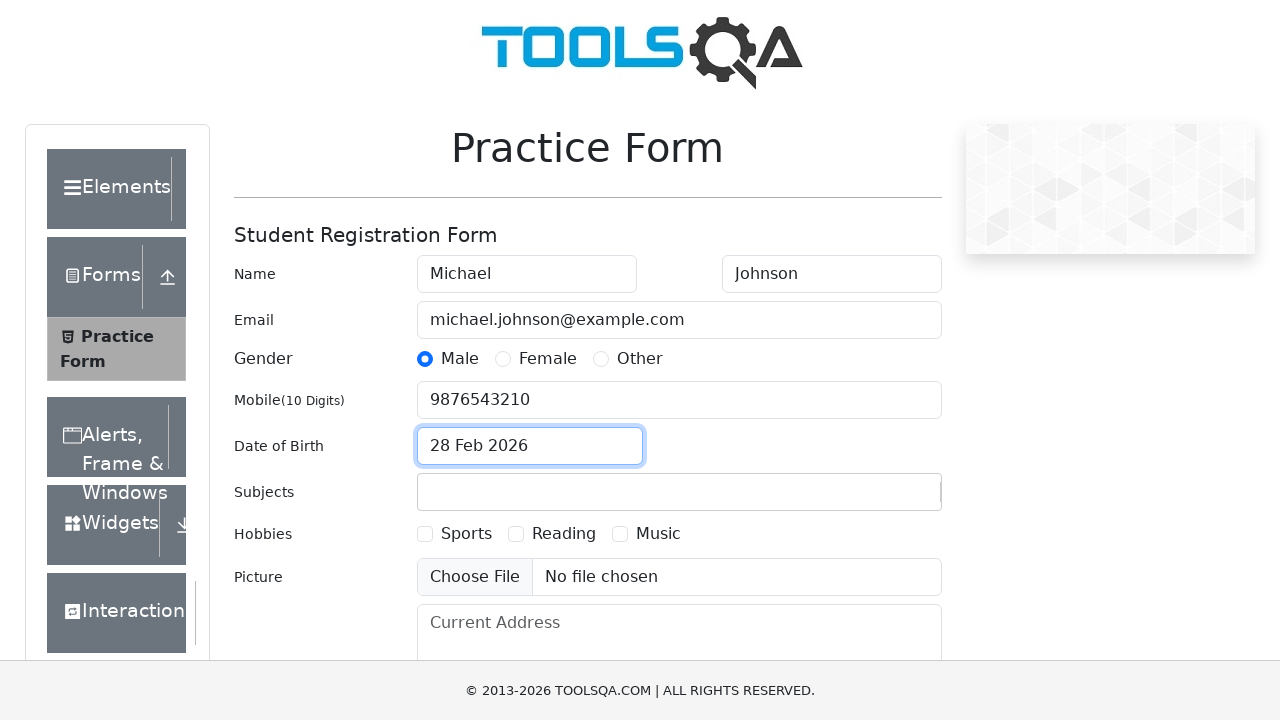

Filled subjects field with 'Computer Science' on #subjectsInput
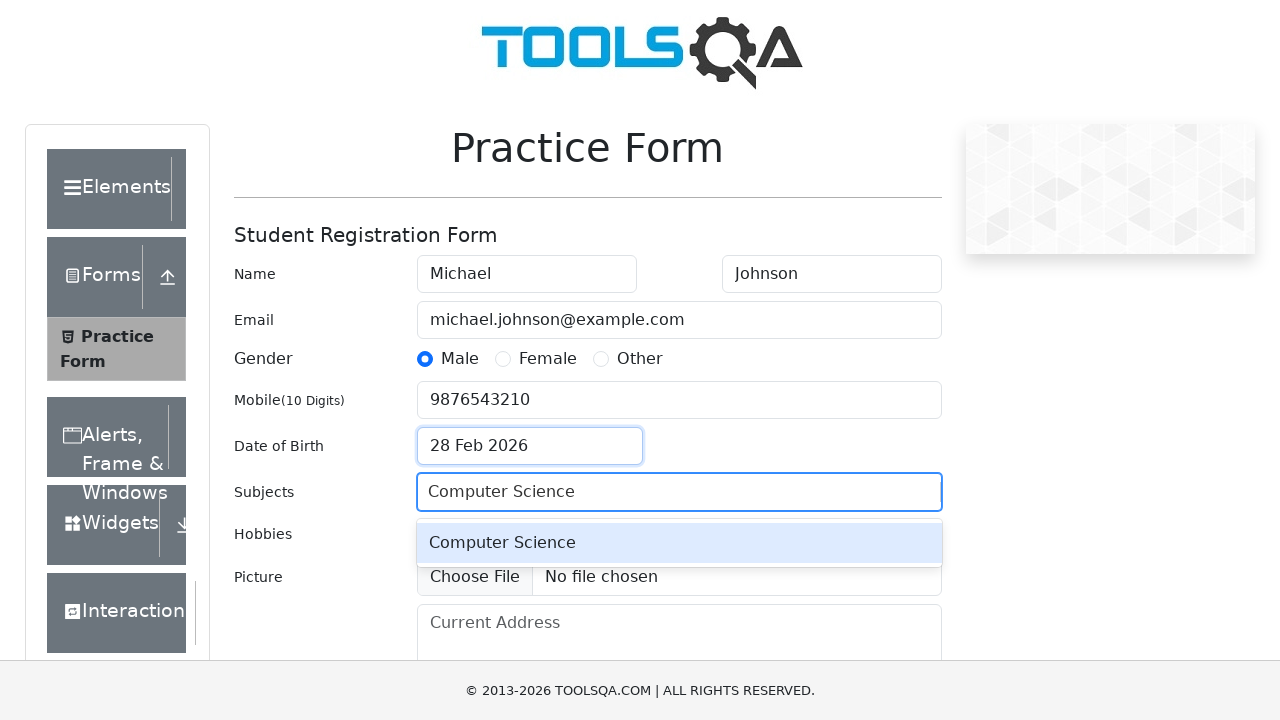

Pressed Enter to confirm subject selection
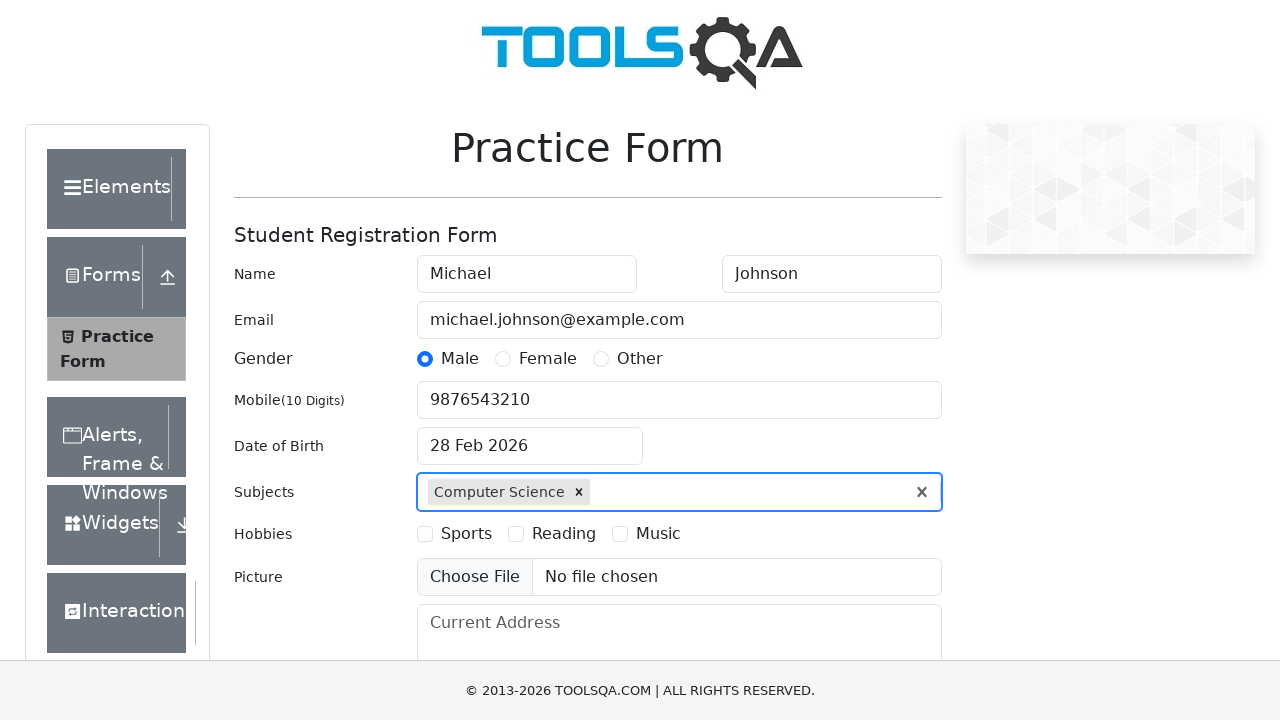

Filled current address field with '123 Test Street, Apt 456' on #currentAddress
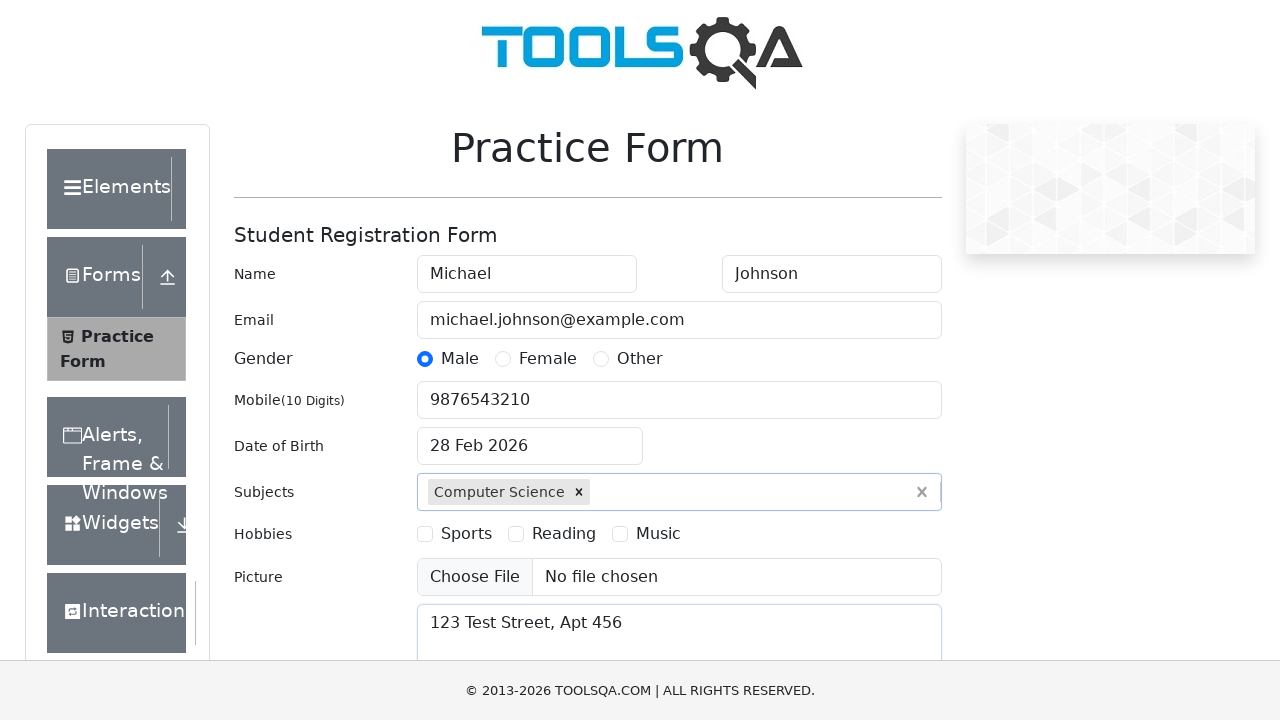

Scrolled down 300 pixels to reveal state/city dropdowns
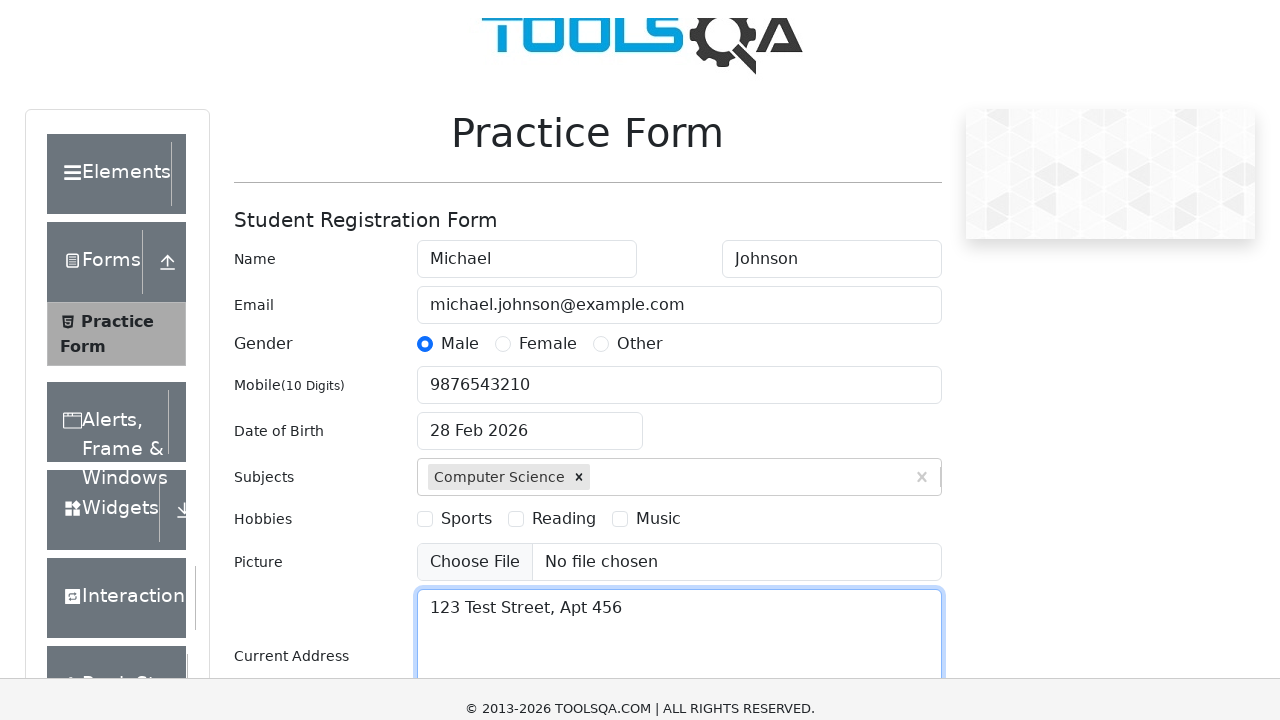

Clicked state dropdown to open options at (527, 465) on #state
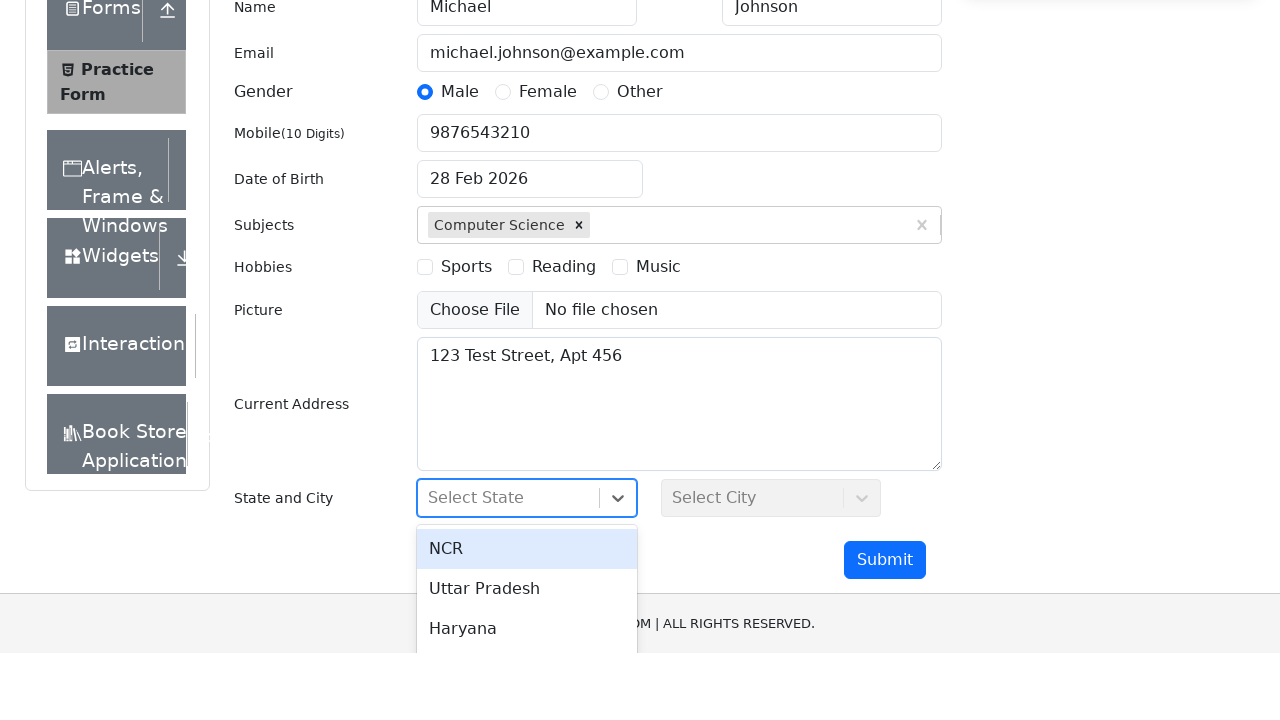

Selected NCR from state dropdown at (527, 528) on #react-select-3-option-1
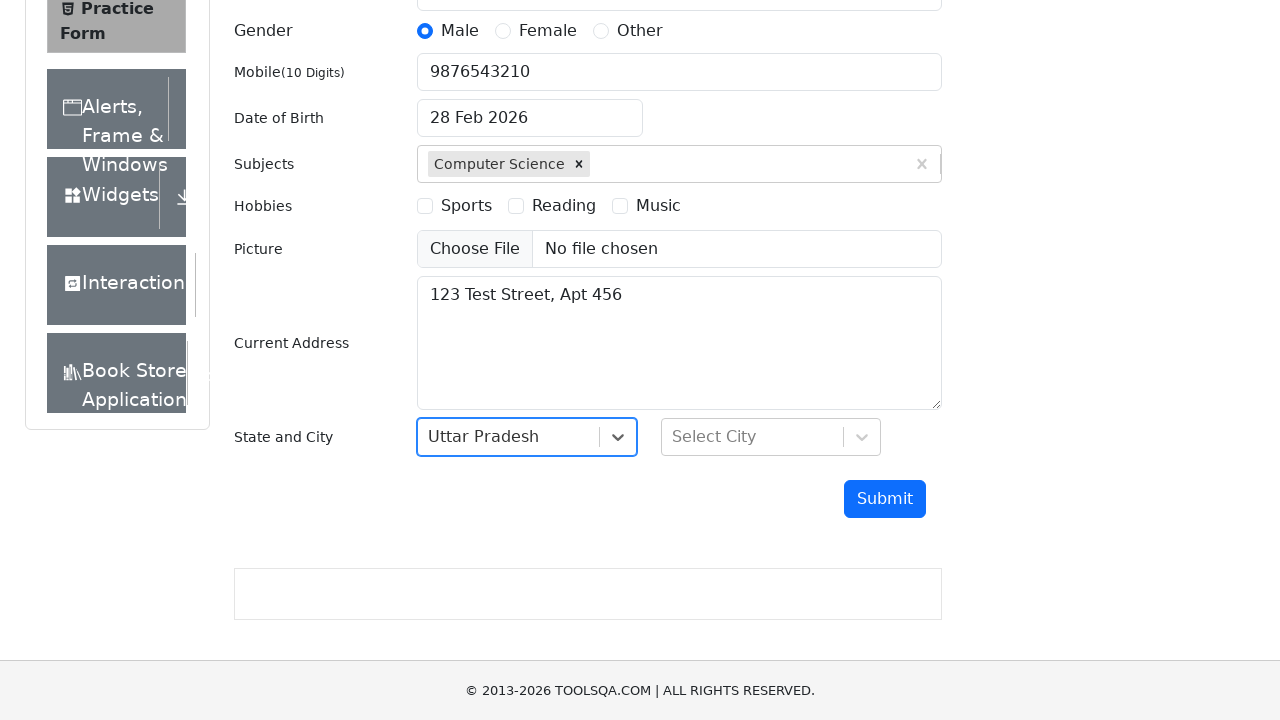

Clicked city dropdown to open options at (771, 437) on #city
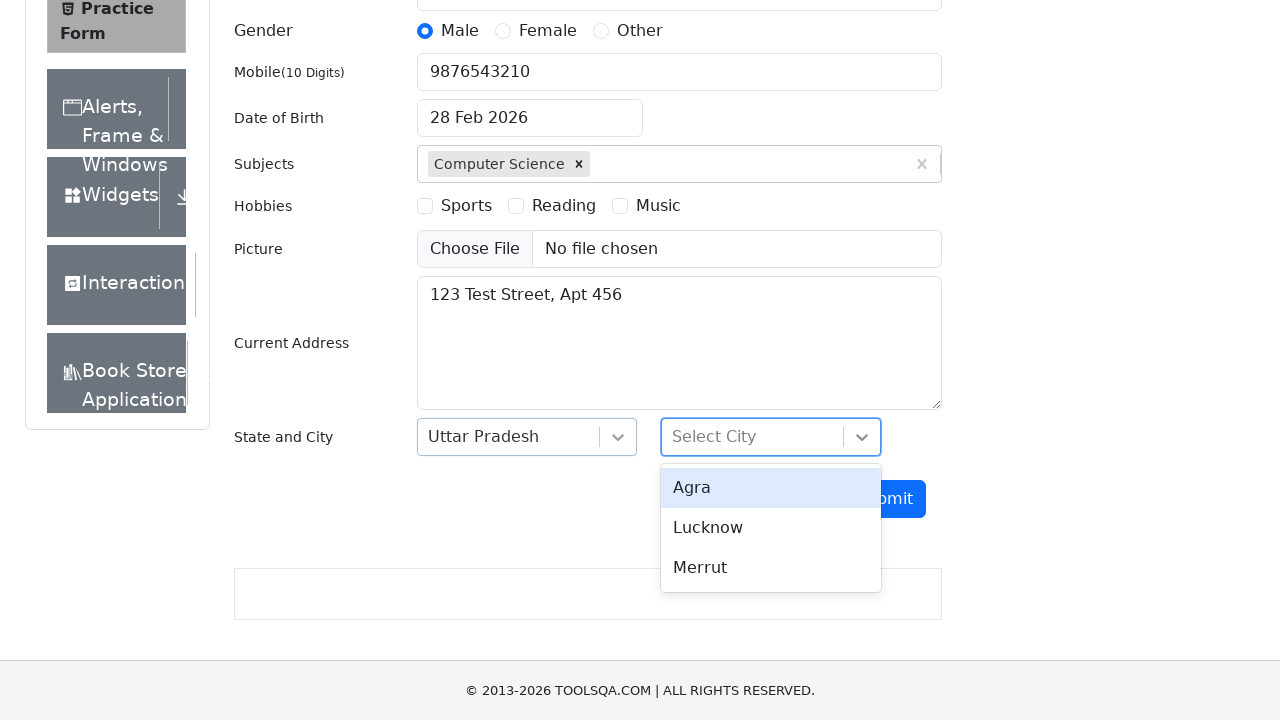

Selected Delhi from city dropdown at (771, 488) on #react-select-4-option-0
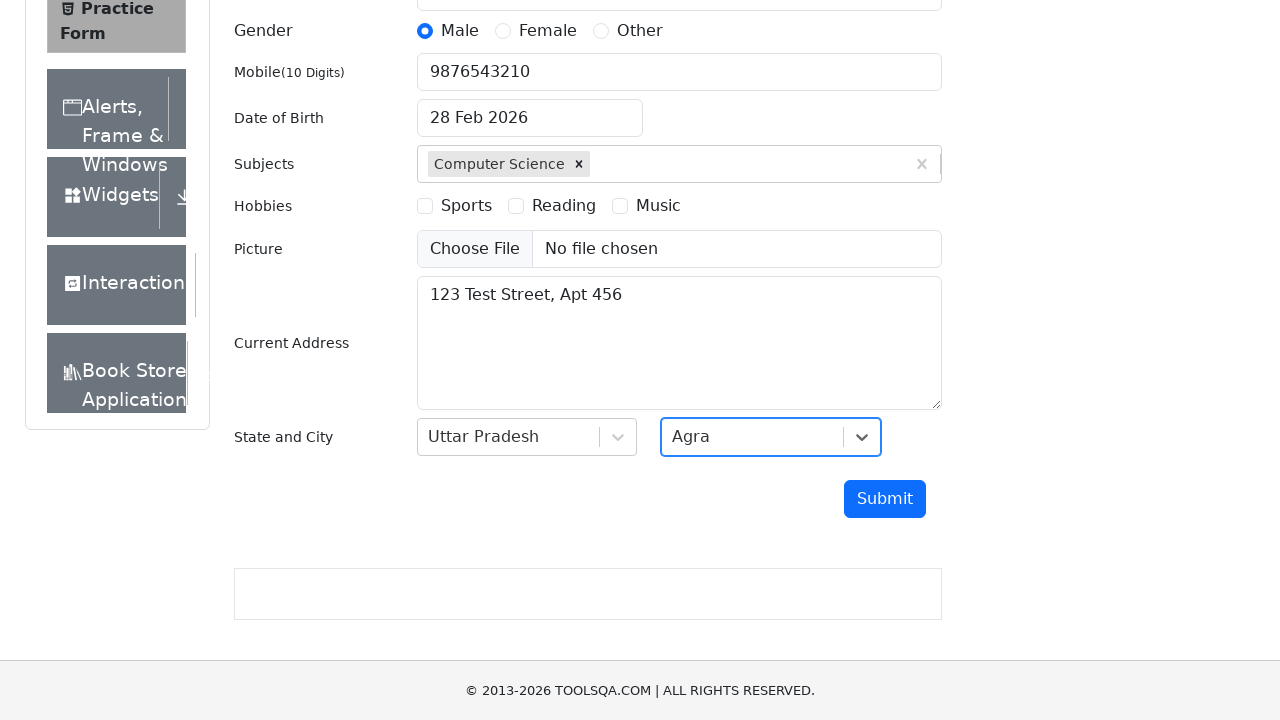

Clicked submit button to submit the registration form at (885, 499) on #submit
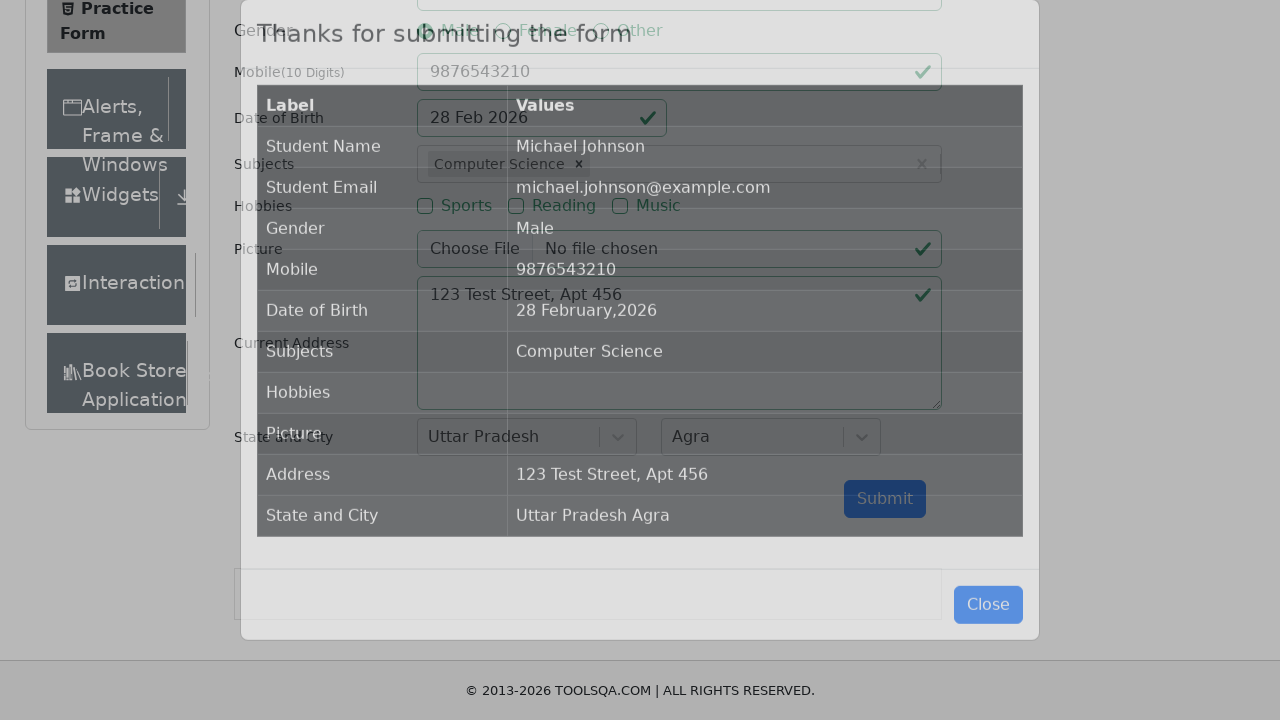

Modal window with submission details appeared
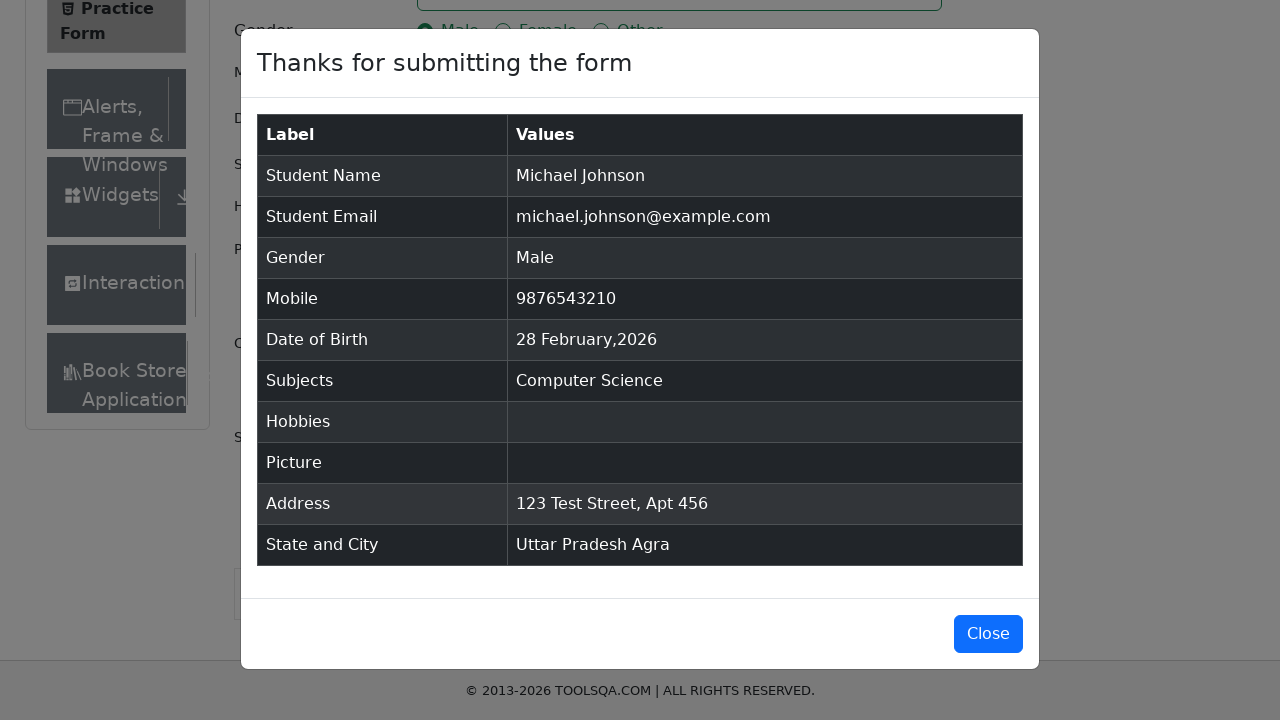

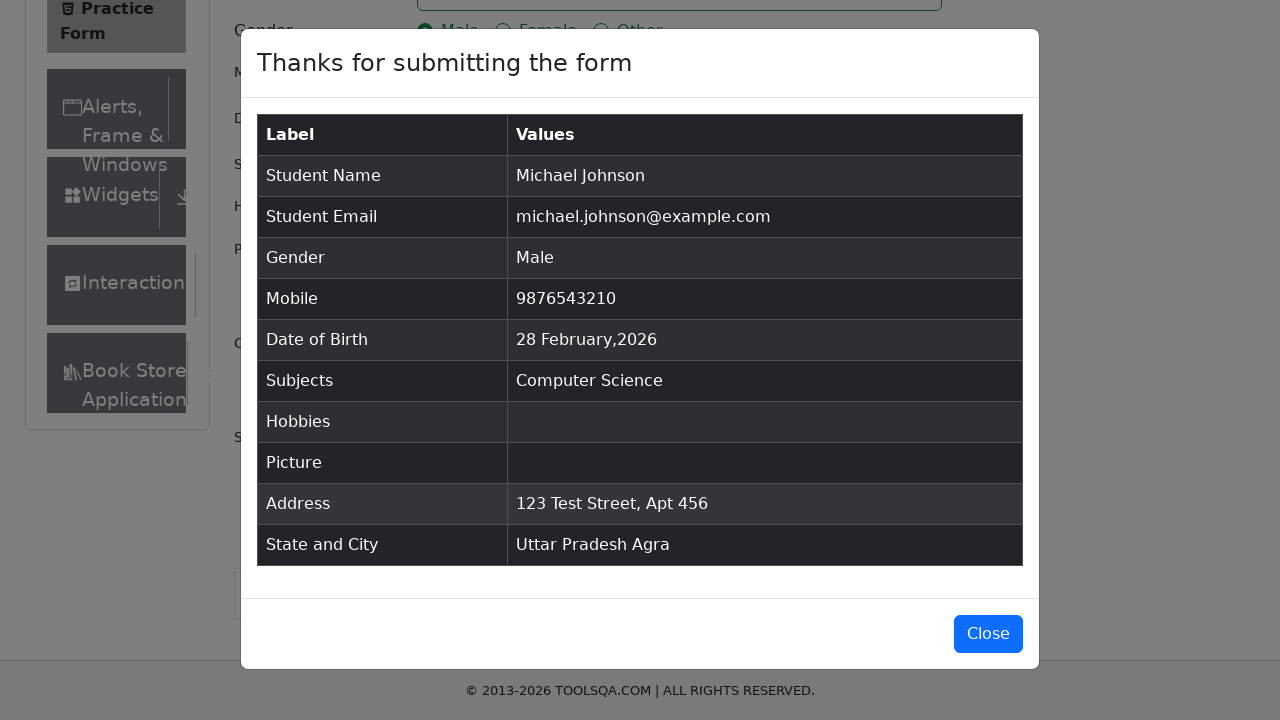